Tests mouse hover functionality by hovering over a button to reveal dropdown menu items, then clicking on the Appium link from the dropdown

Starting URL: http://seleniumpractise.blogspot.com/2016/08/how-to-perform-mouse-hover-in-selenium.html

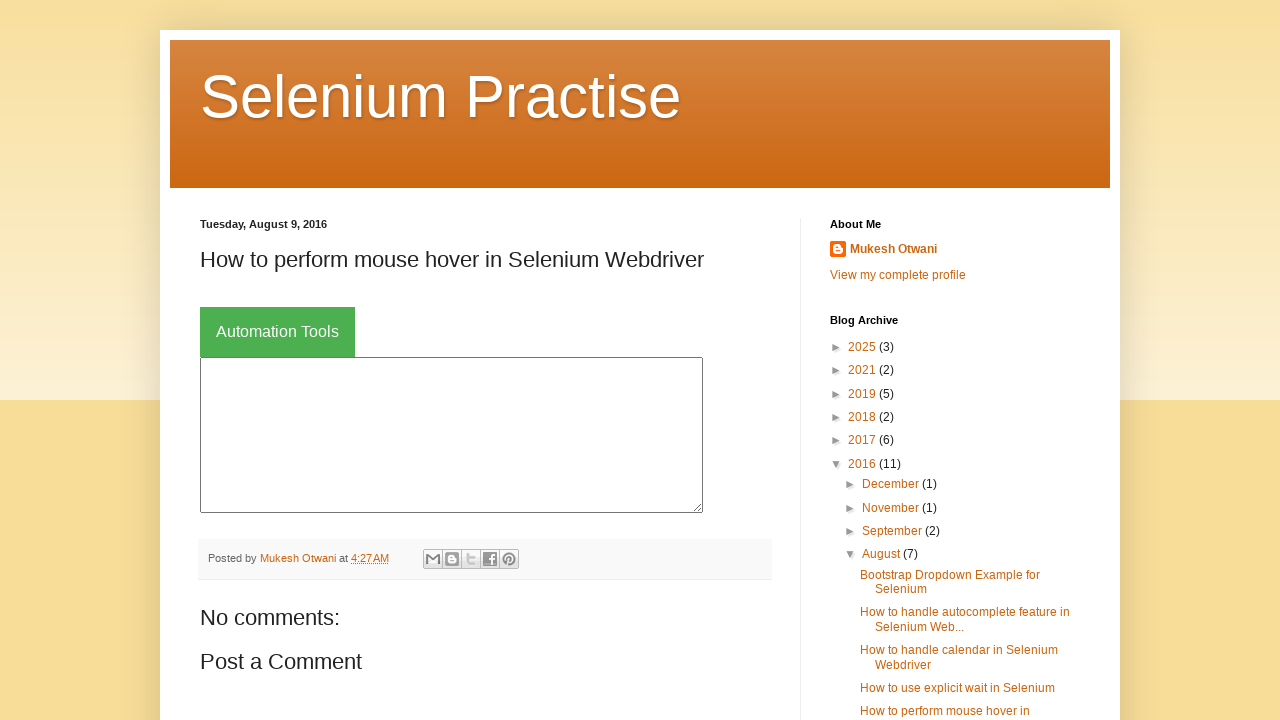

Navigated to mouse hover test page
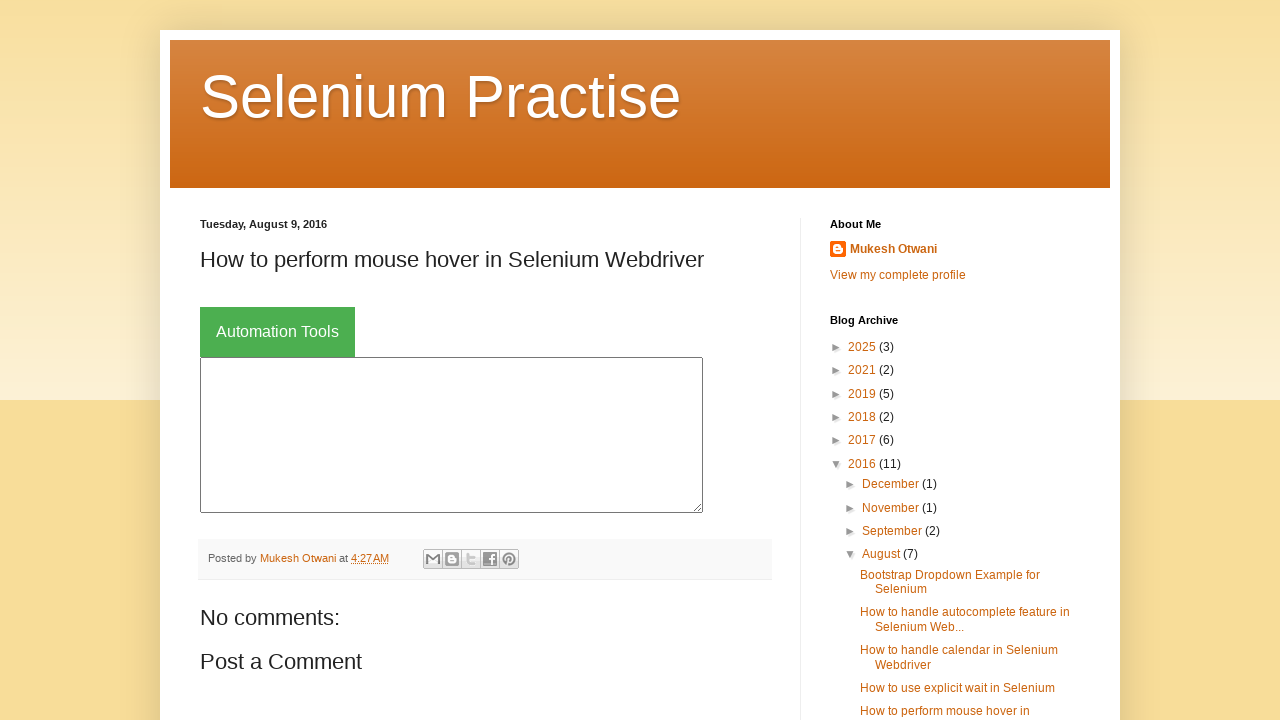

Located button element for hover action
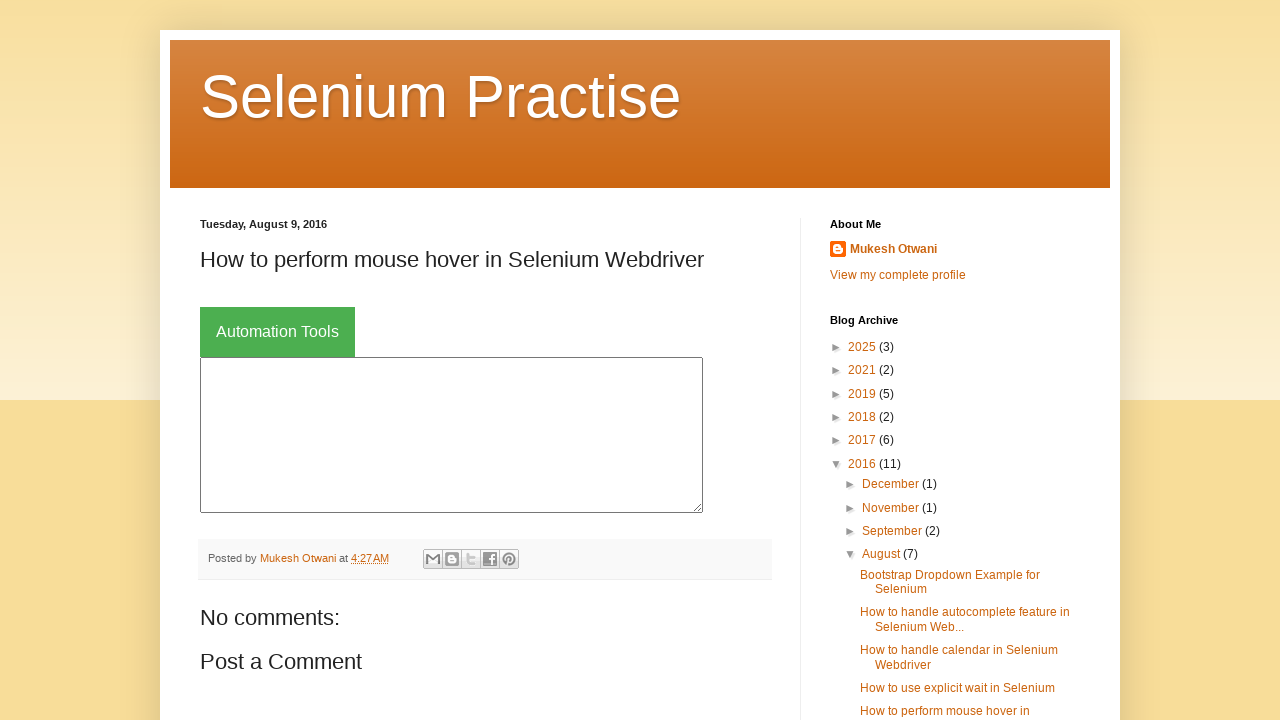

Hovered over button to reveal dropdown menu at (278, 332) on xpath=//*[@id='post-body-4229879368008023176']/div[1]/div[2]/button
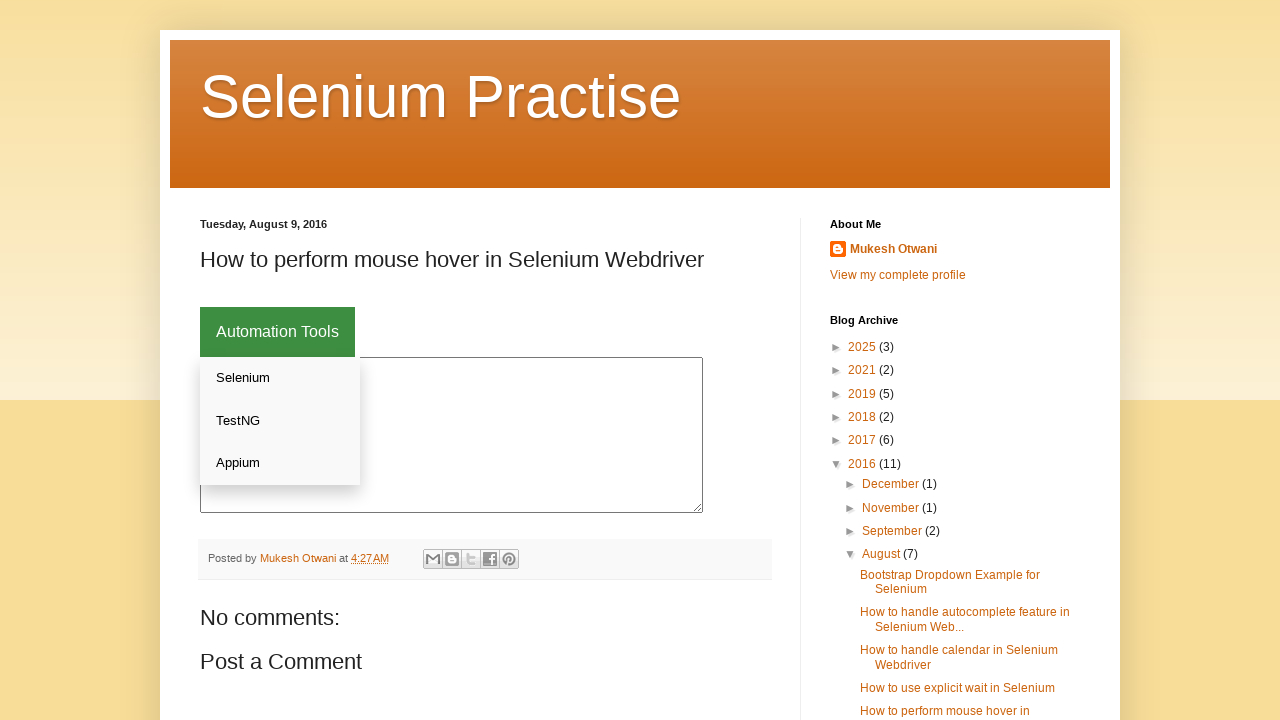

Located all dropdown menu items
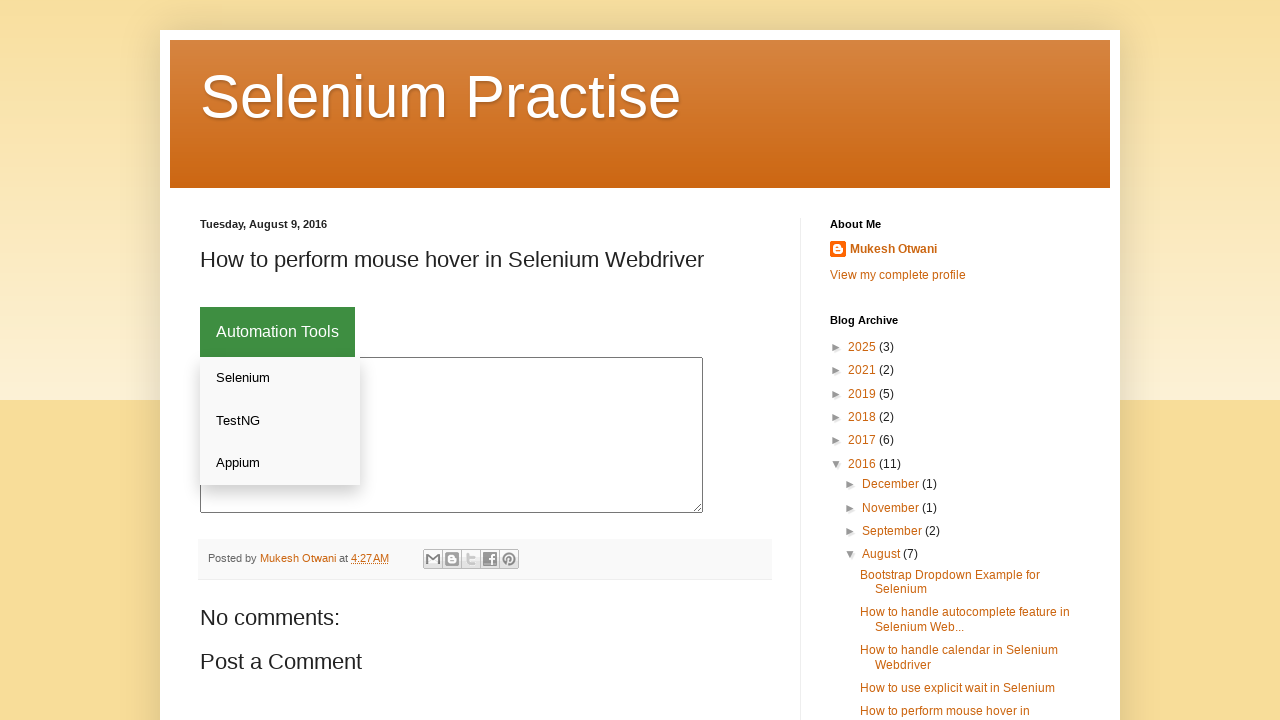

Clicked on Appium link from dropdown menu at (280, 463) on xpath=//div[@class='dropdown-content']/a >> nth=2
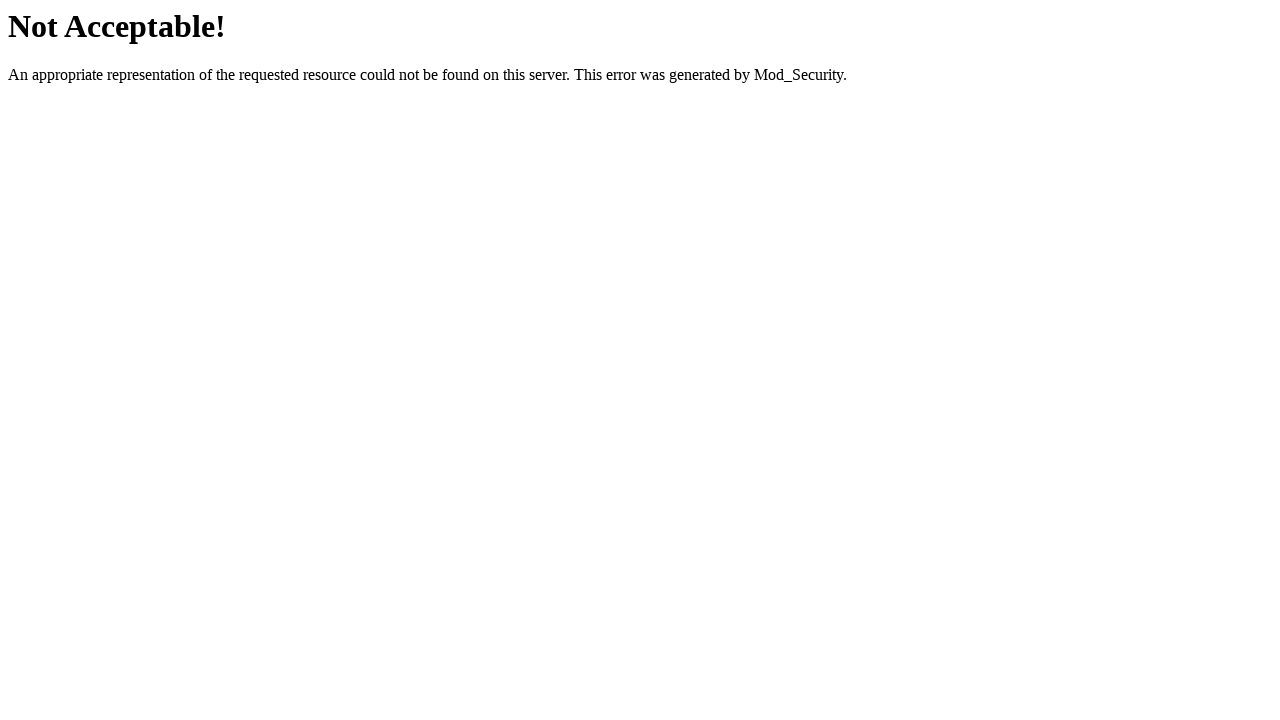

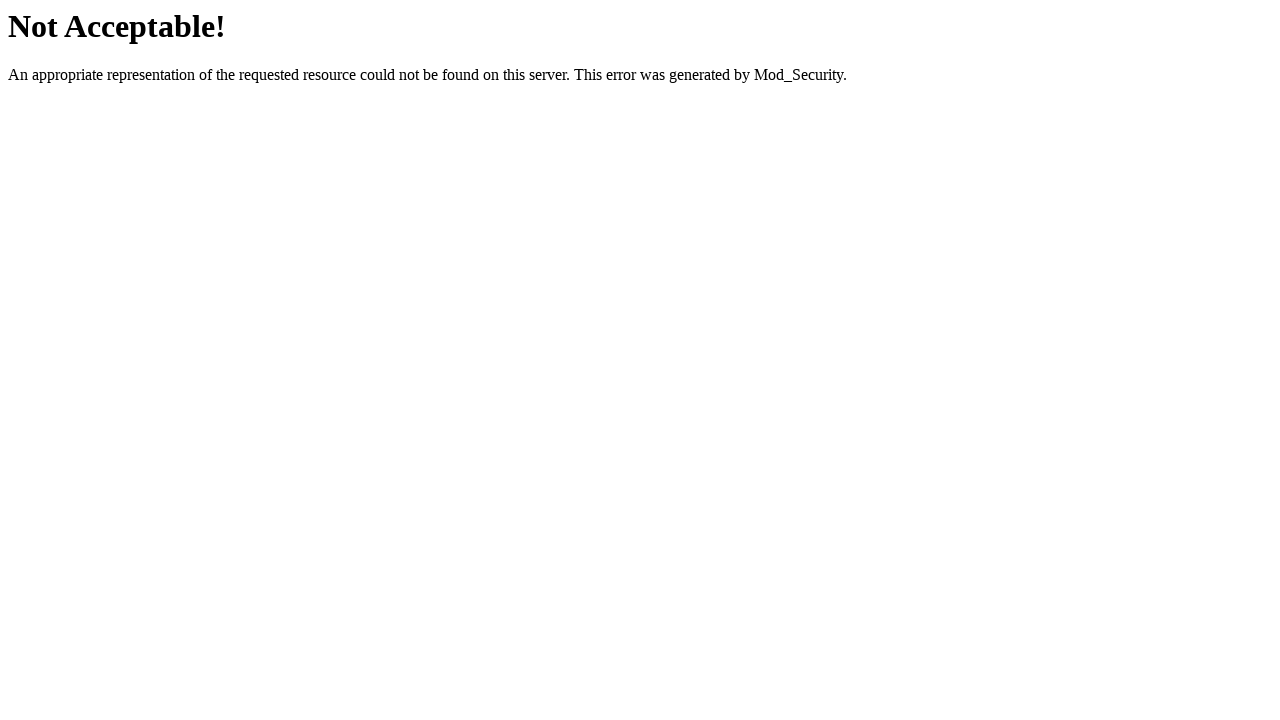